Tests mouse hover functionality on SpiceJet website by hovering over a navigation element and then clicking on a revealed menu item

Starting URL: https://spicejet.com

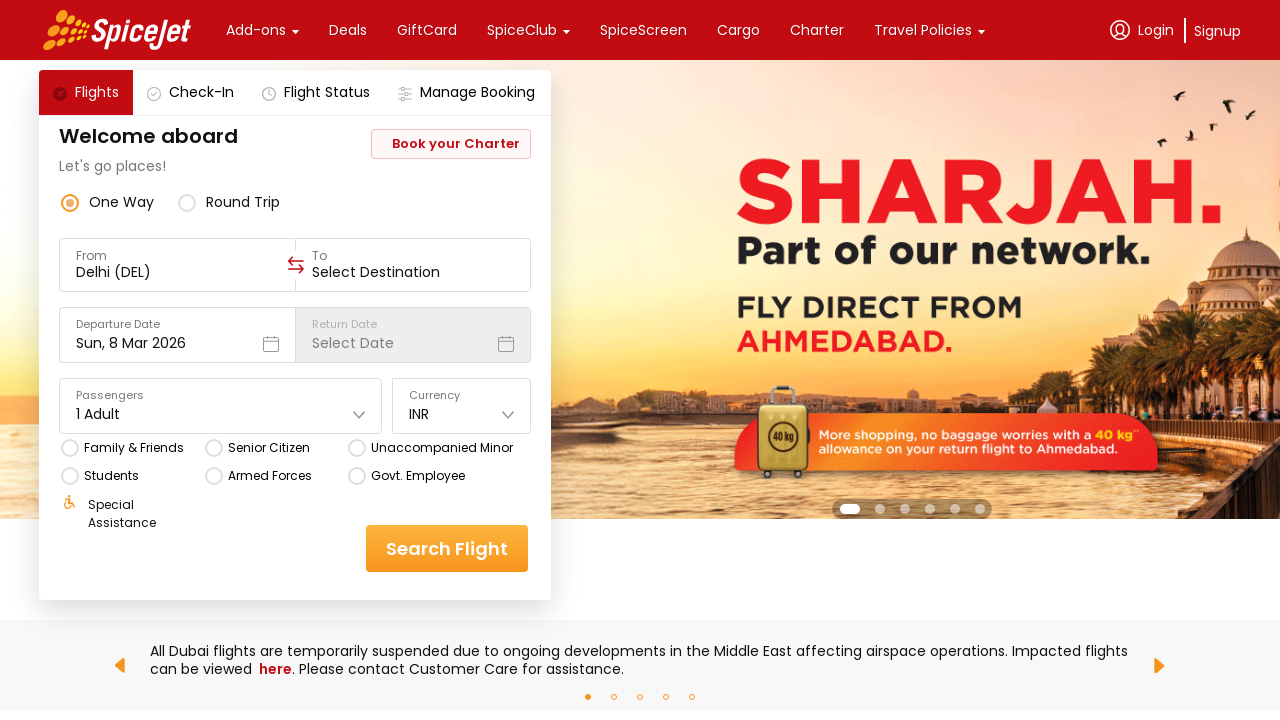

Hovered over navigation element to reveal dropdown menu at (295, 32) on xpath=//*[@class='css-1dbjc4n r-1rngwi6 r-o9xkwf']
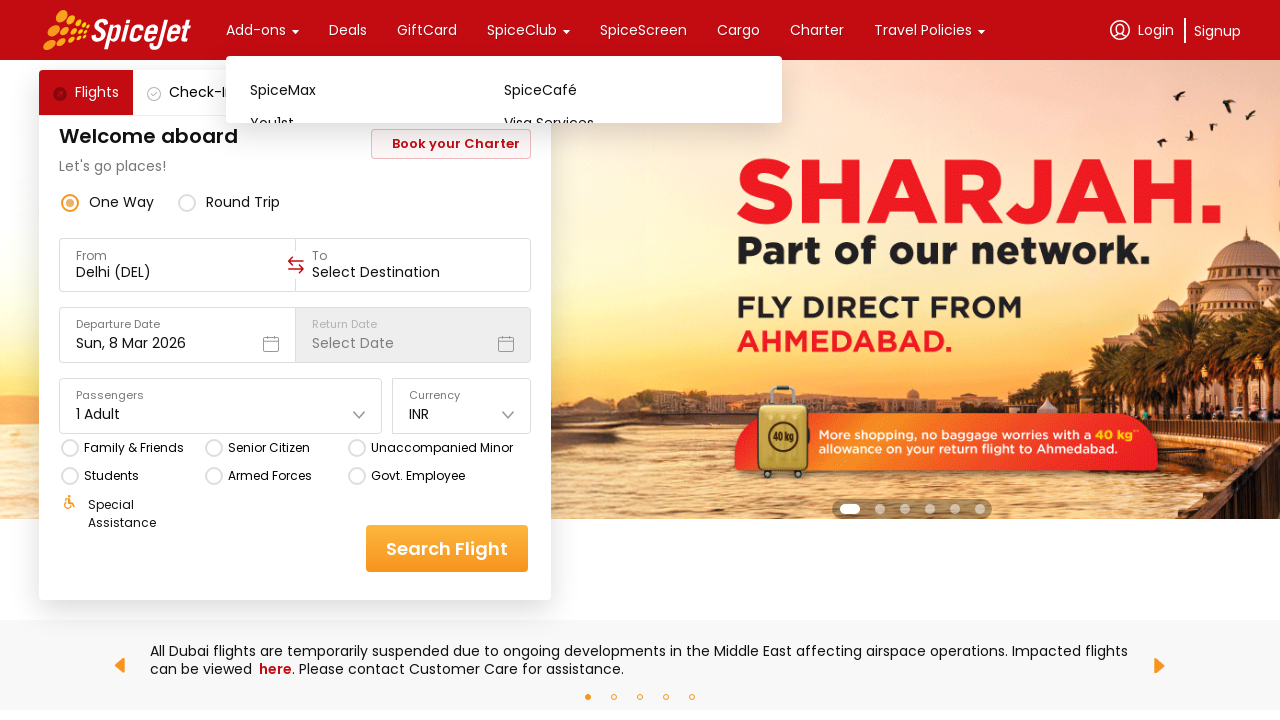

Waited for dropdown menu to appear
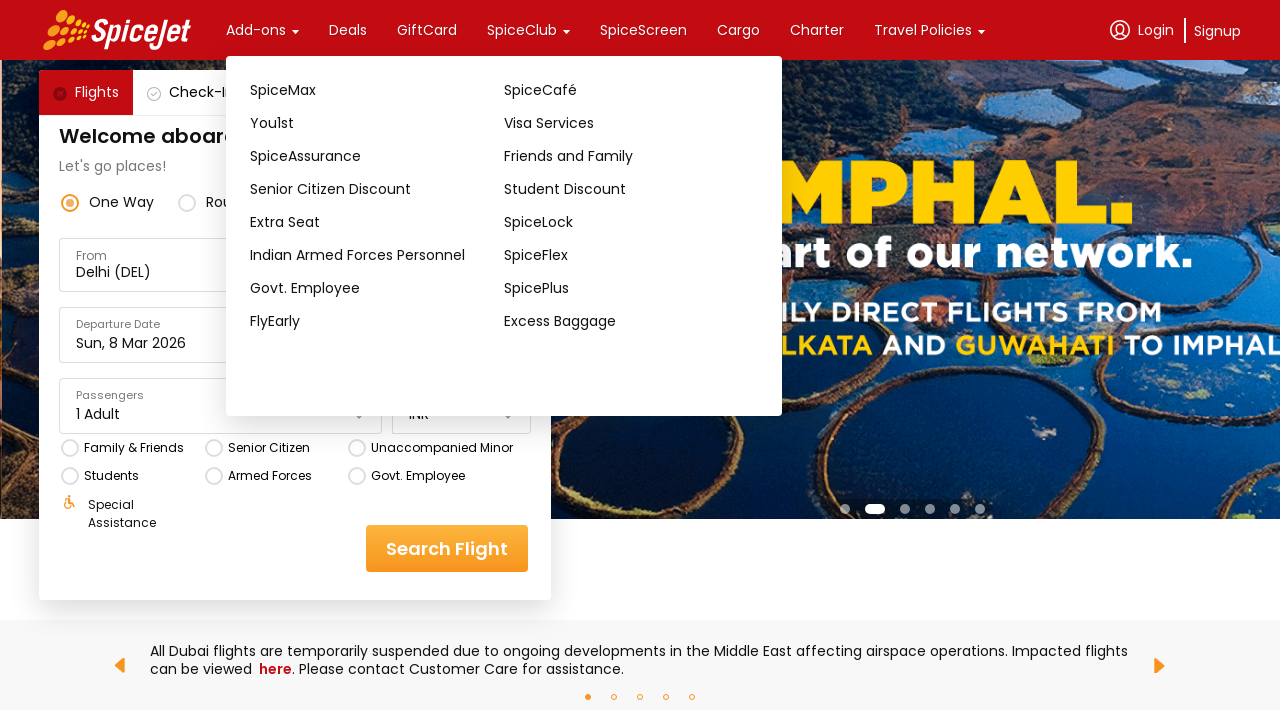

Clicked on revealed menu item at (377, 90) on xpath=//*[@class='css-76zvg2 r-homxoj r-ubezar']
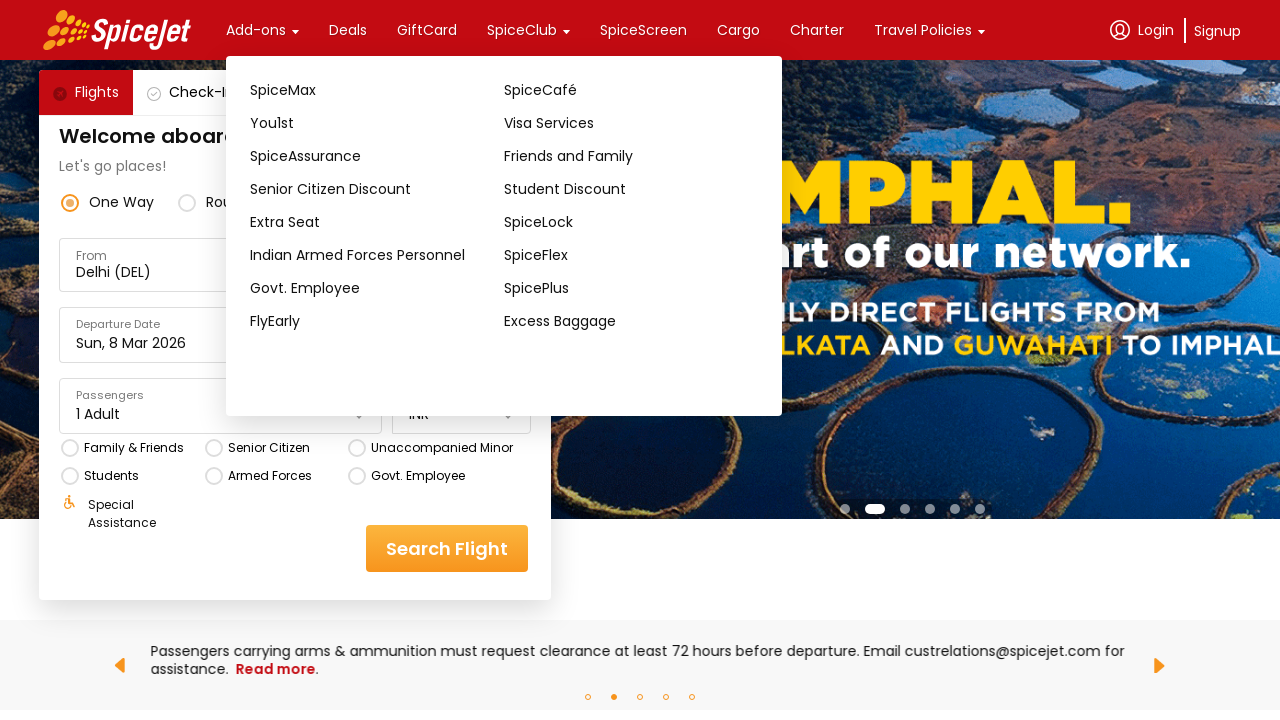

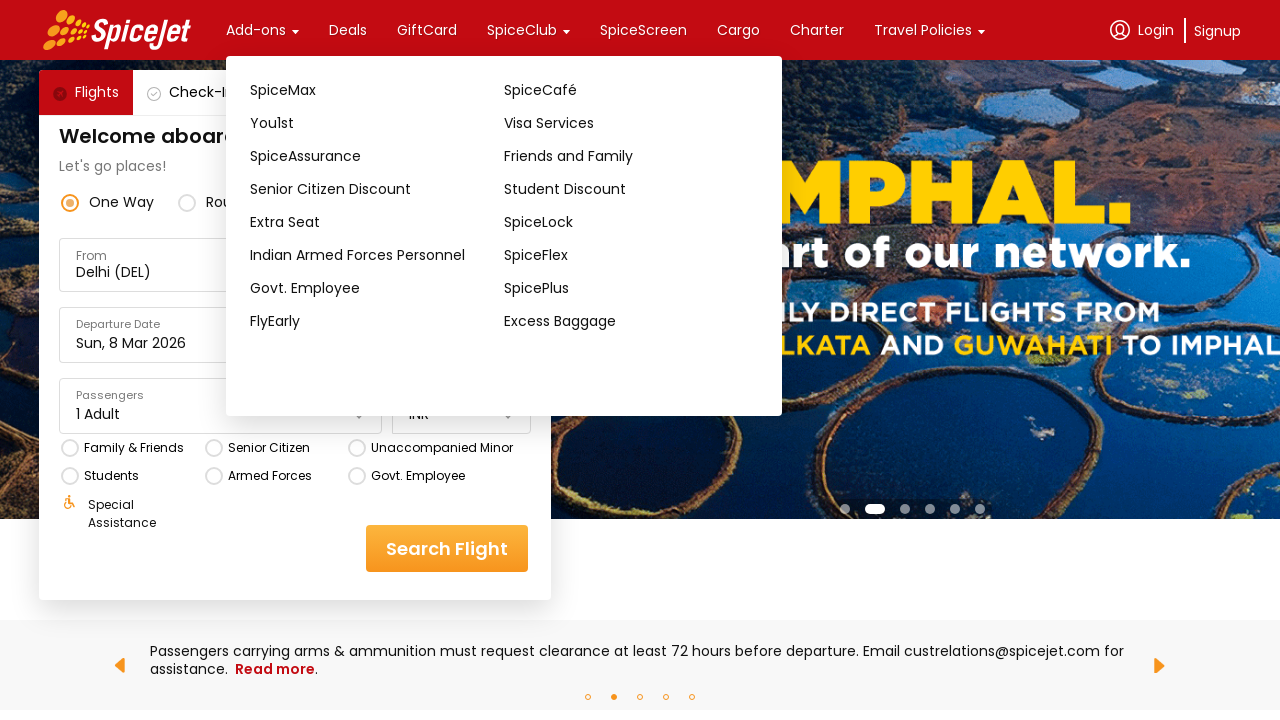